Tests a signup form by filling in first name, last name, and email fields, then submitting the form

Starting URL: https://secure-retreat-92358.herokuapp.com/

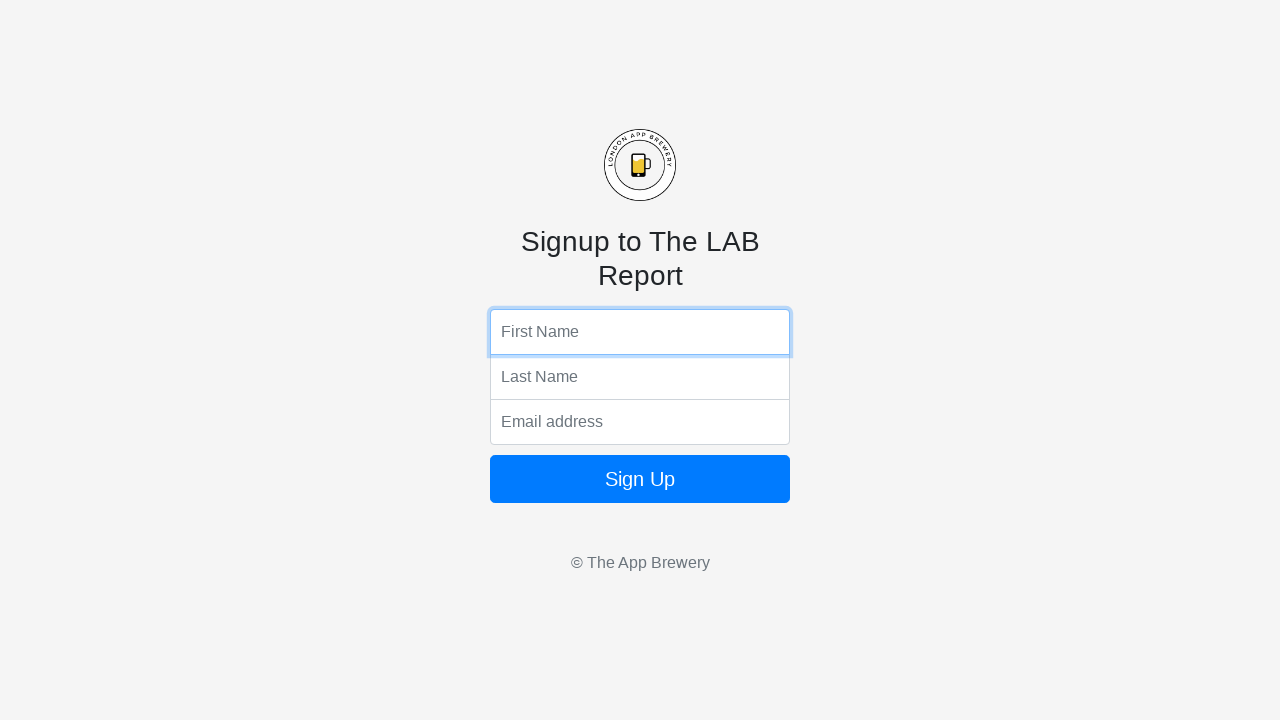

Navigated to signup page
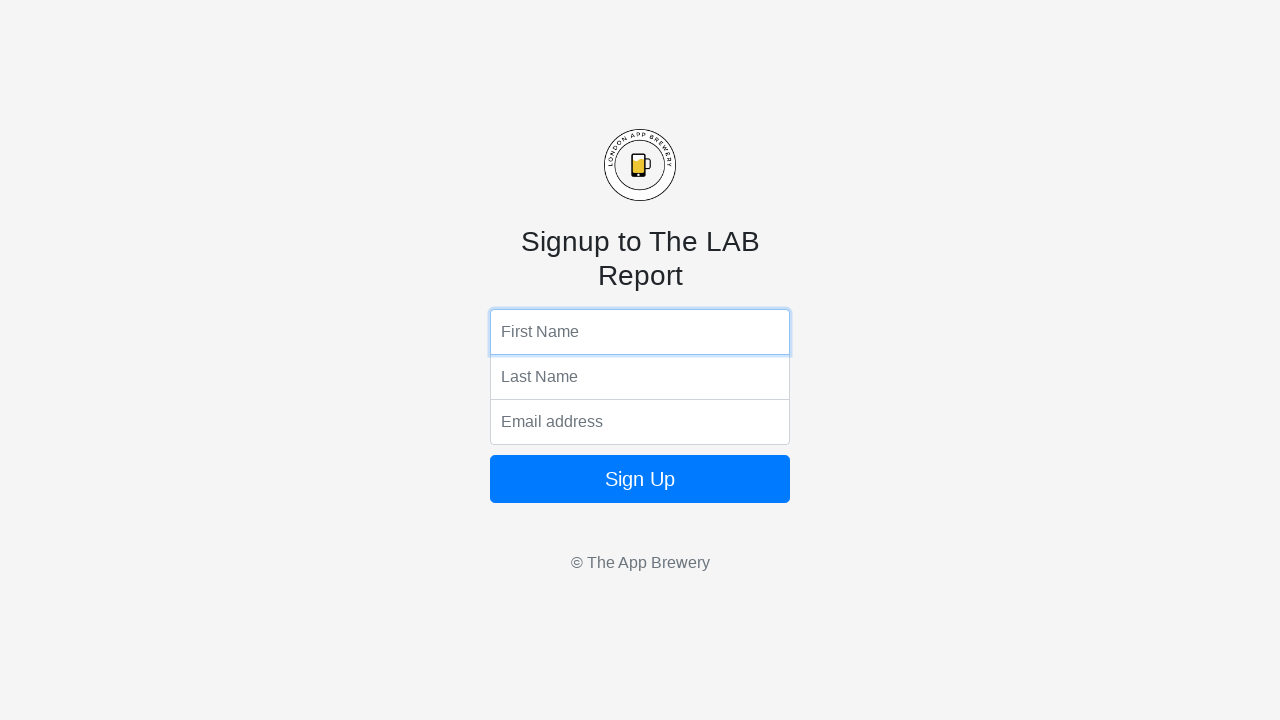

Filled first name field with 'John' on input[name='fName']
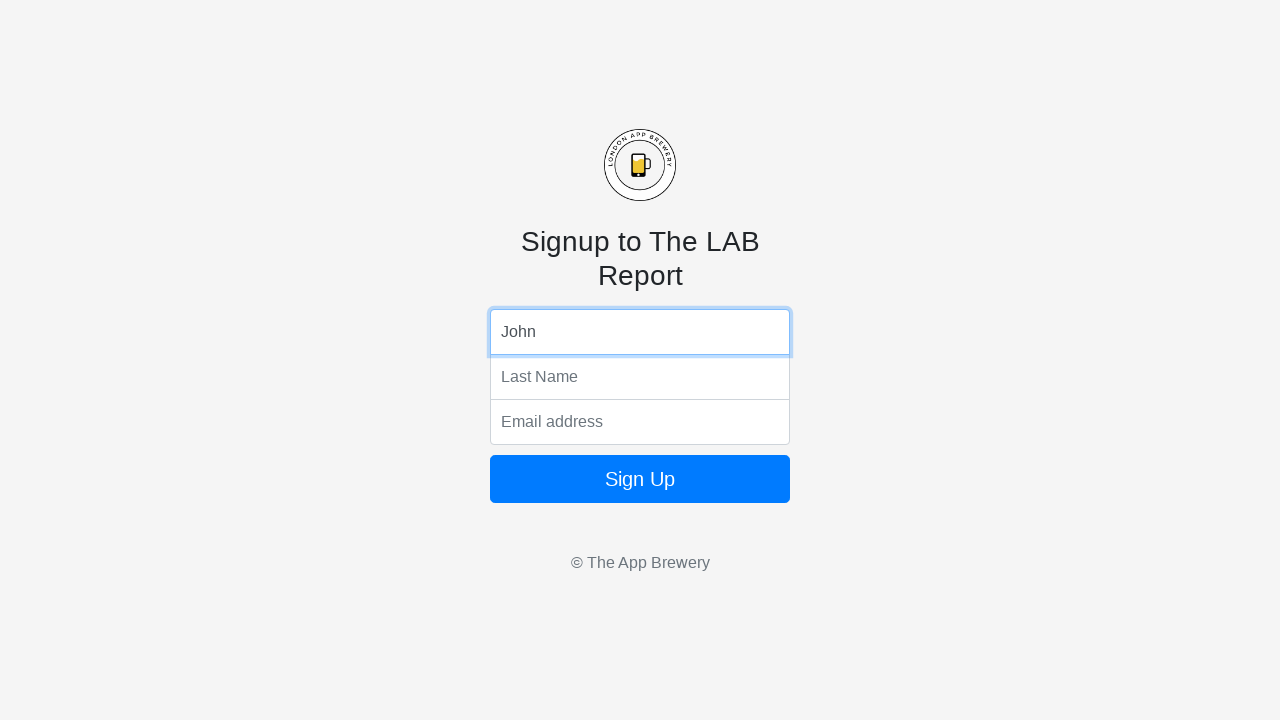

Filled last name field with 'Piotrowski' on input[name='lName']
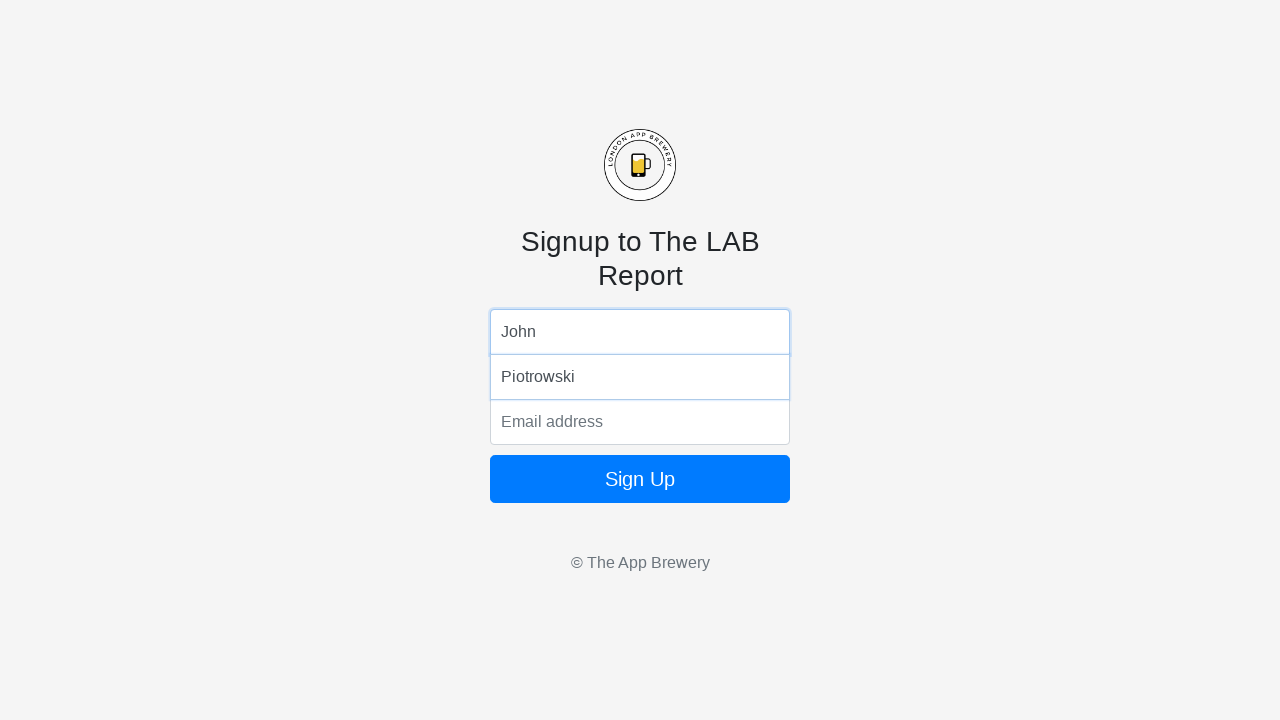

Filled email field with 'john.s.piotrowski@gmail.com' on input[name='email']
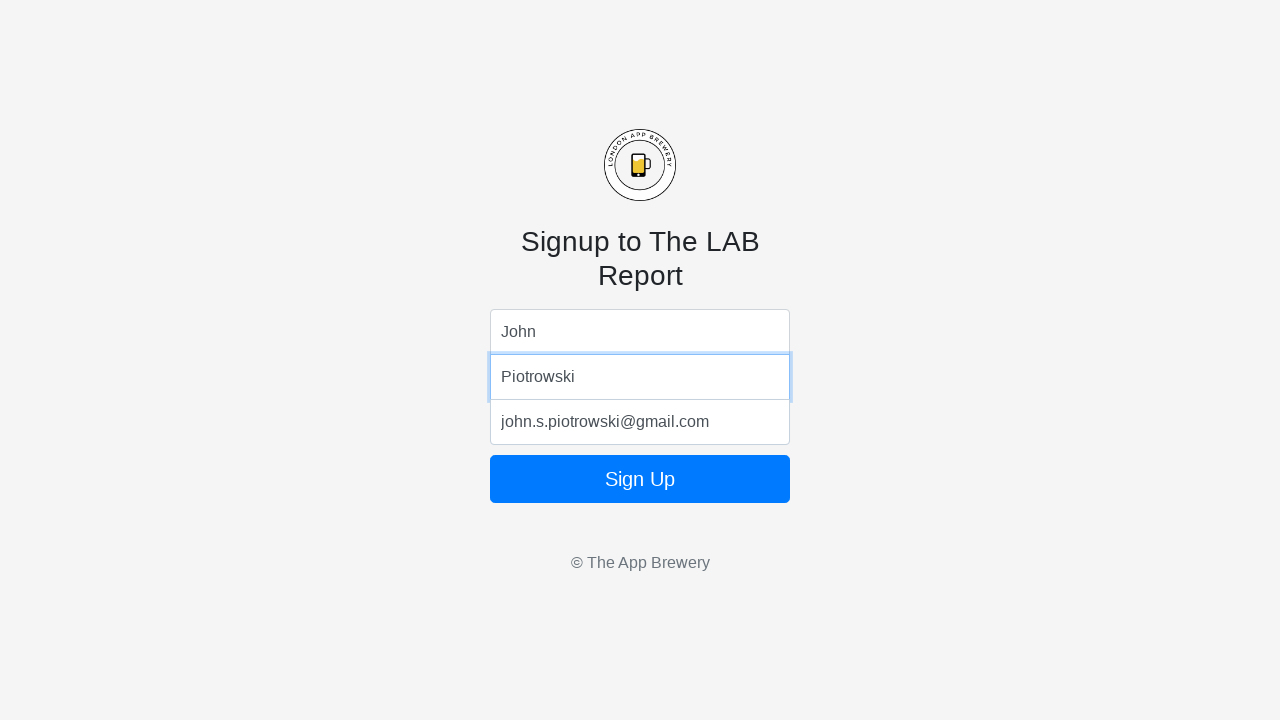

Clicked signup button to submit form at (640, 479) on form button
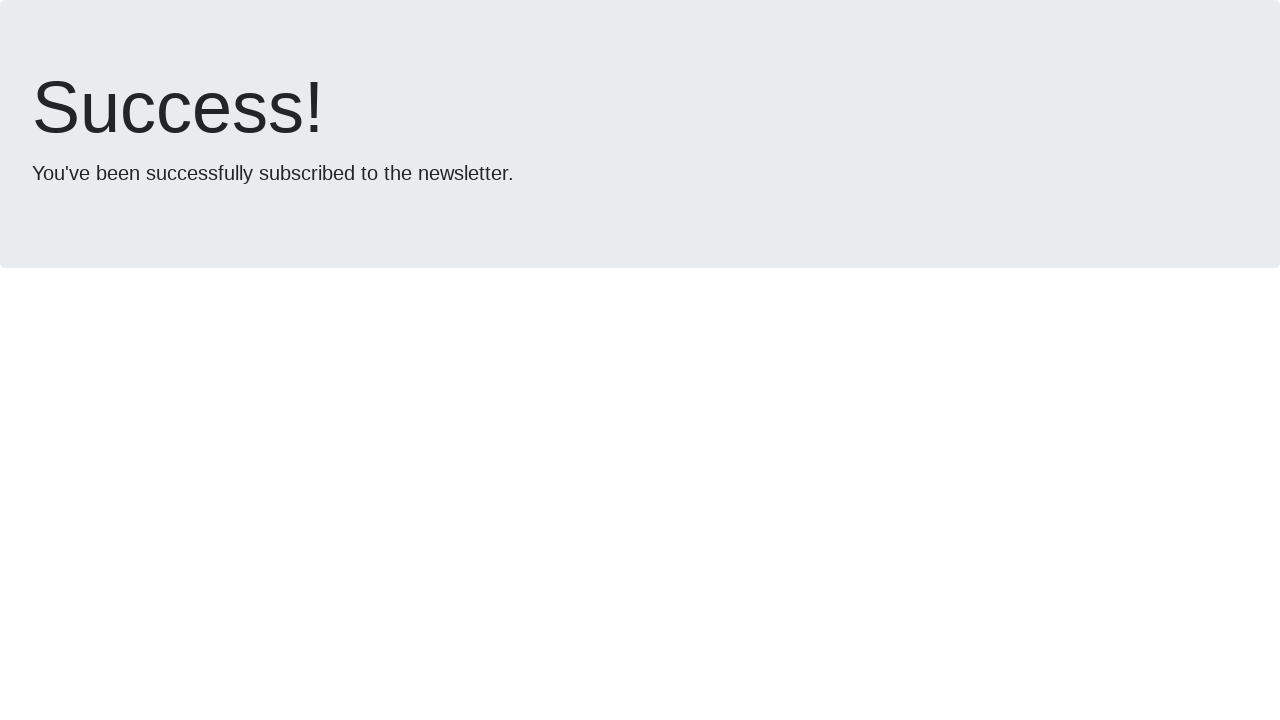

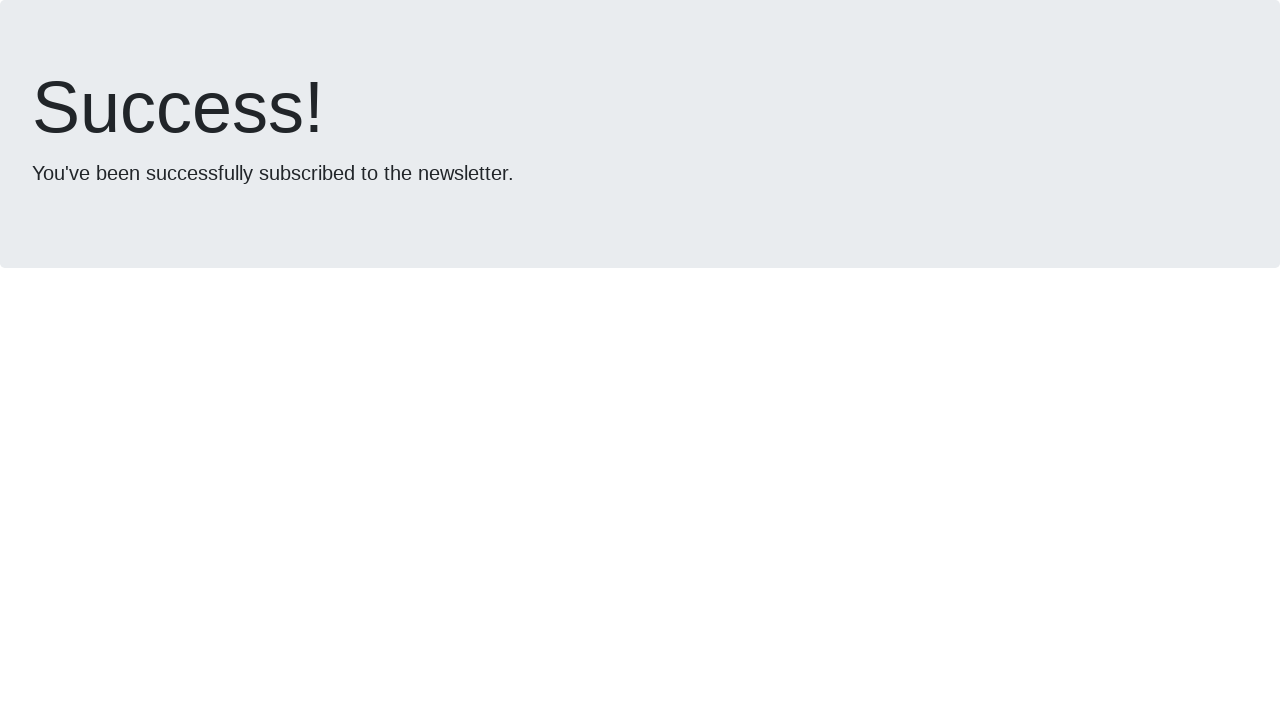